Tests a dynamic pricing page by waiting for the price to reach $100, booking when it does, solving a math problem, and submitting the answer

Starting URL: http://suninjuly.github.io/explicit_wait2.html

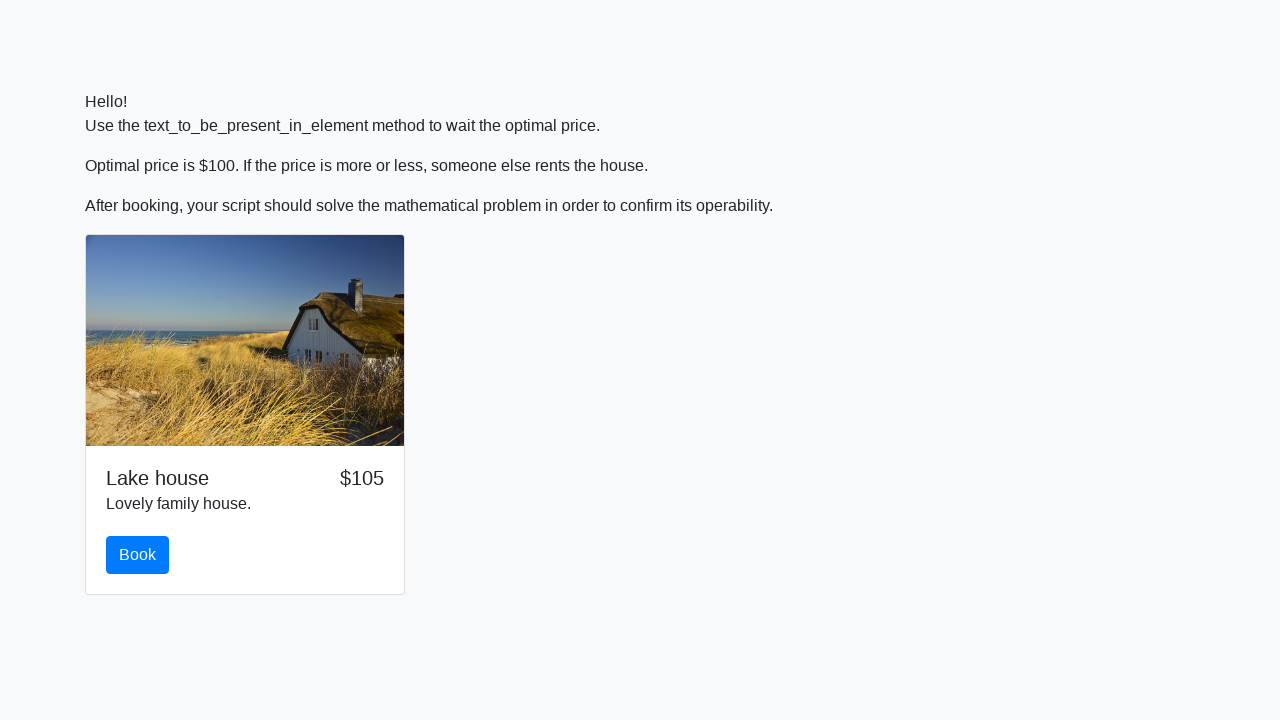

Waited for price to reach $100
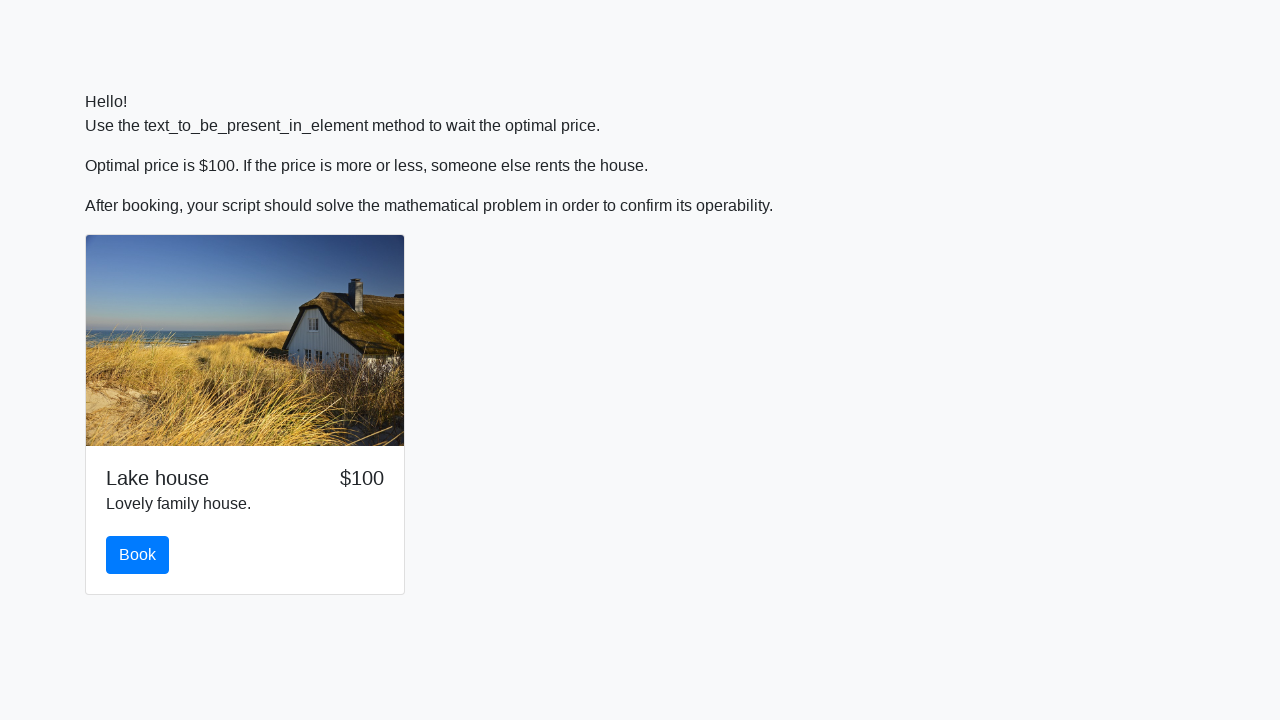

Clicked the book button at (138, 555) on #book
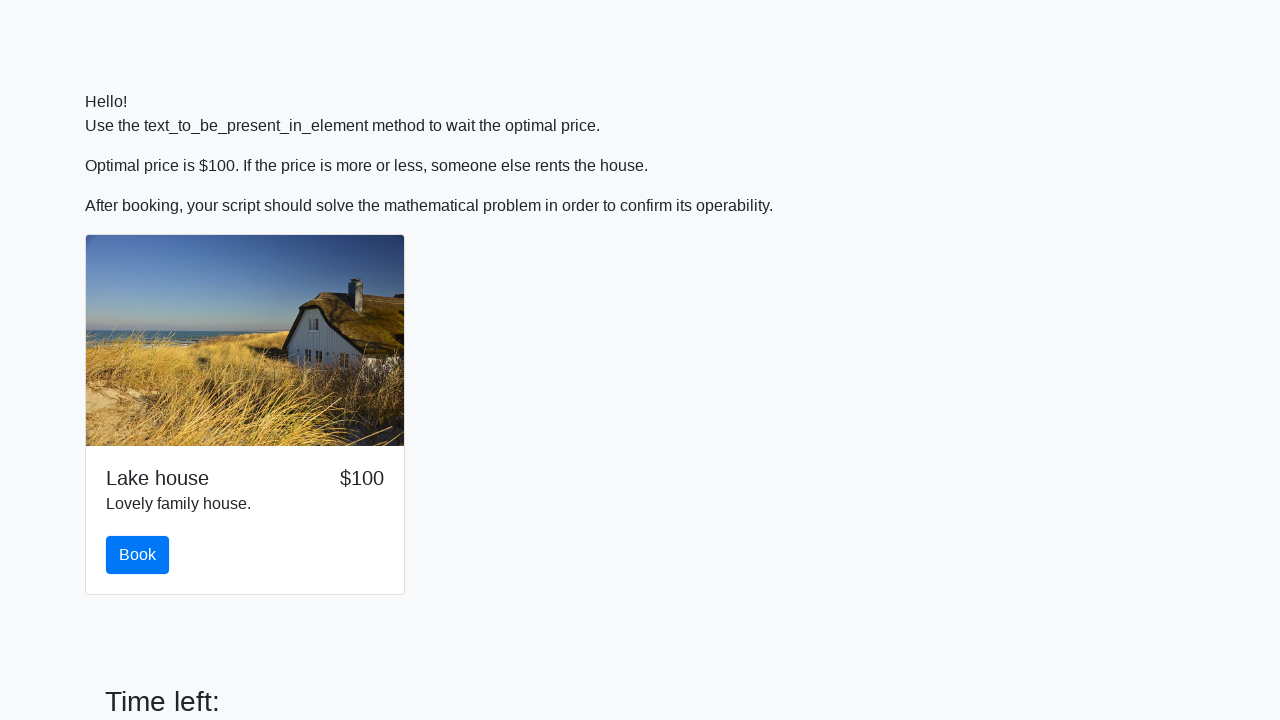

Retrieved x value from input field: 100
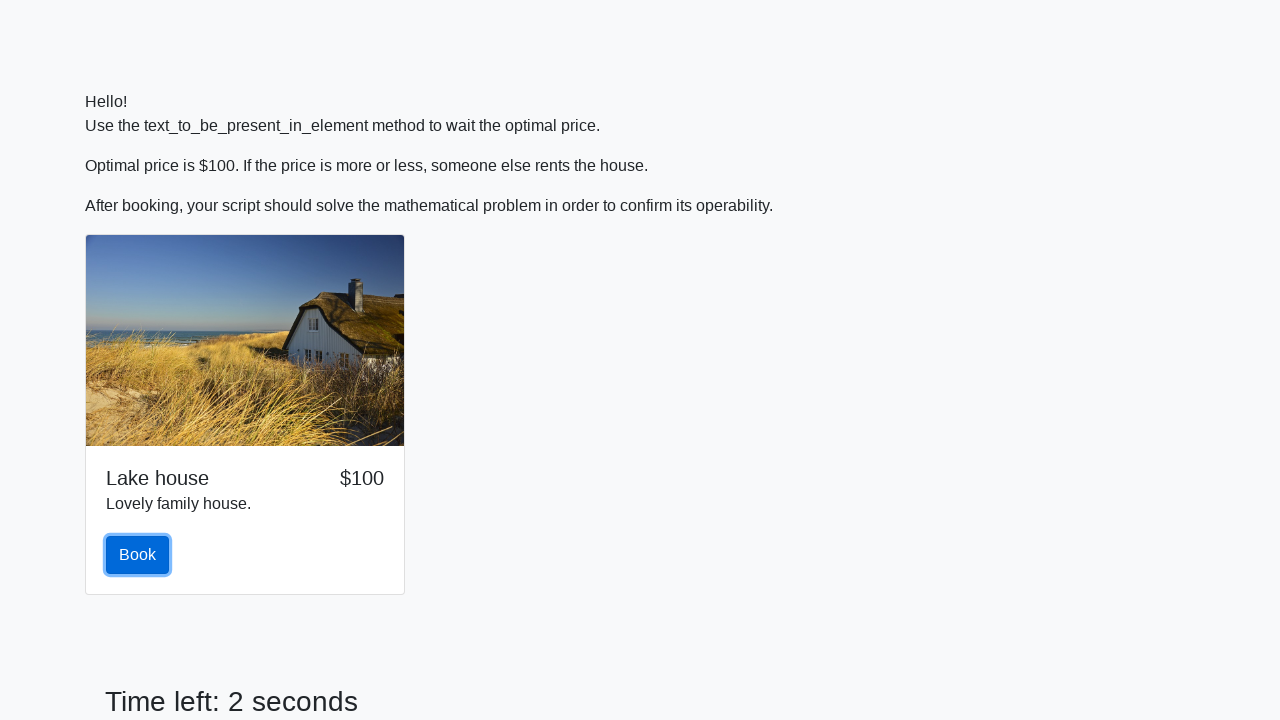

Calculated math problem result: 1.804410390024638
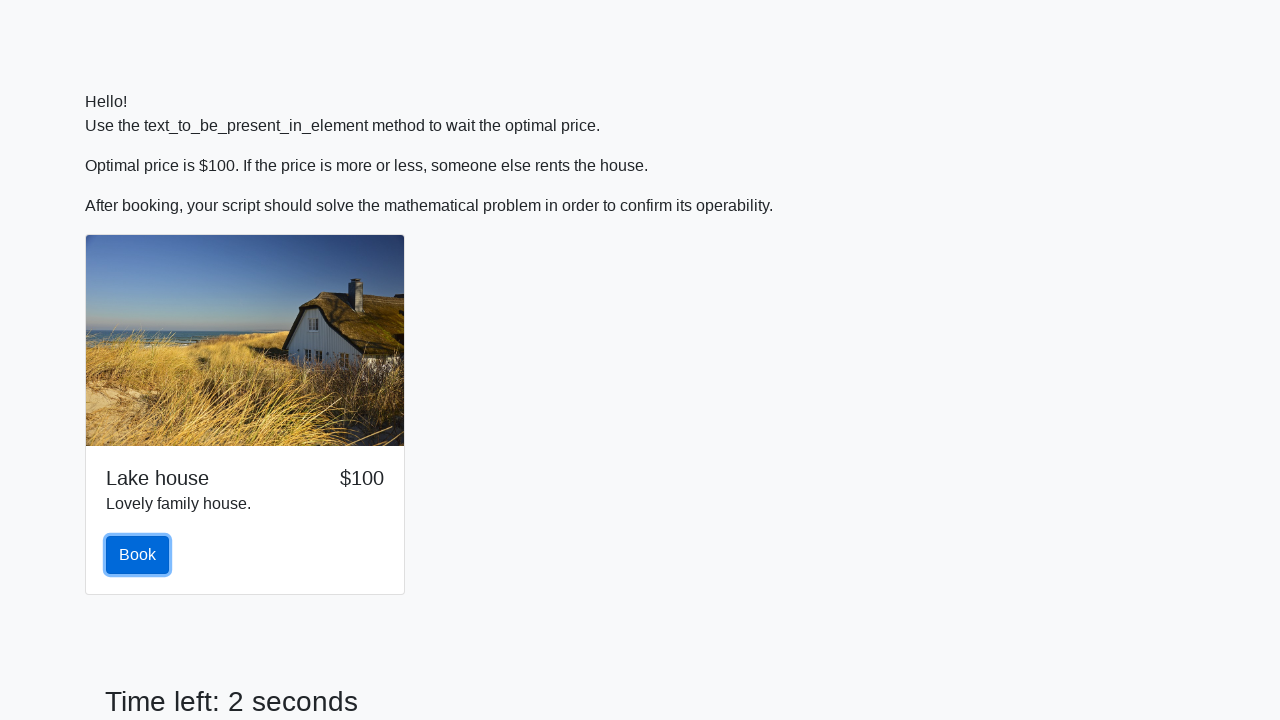

Filled in the calculated answer on #answer
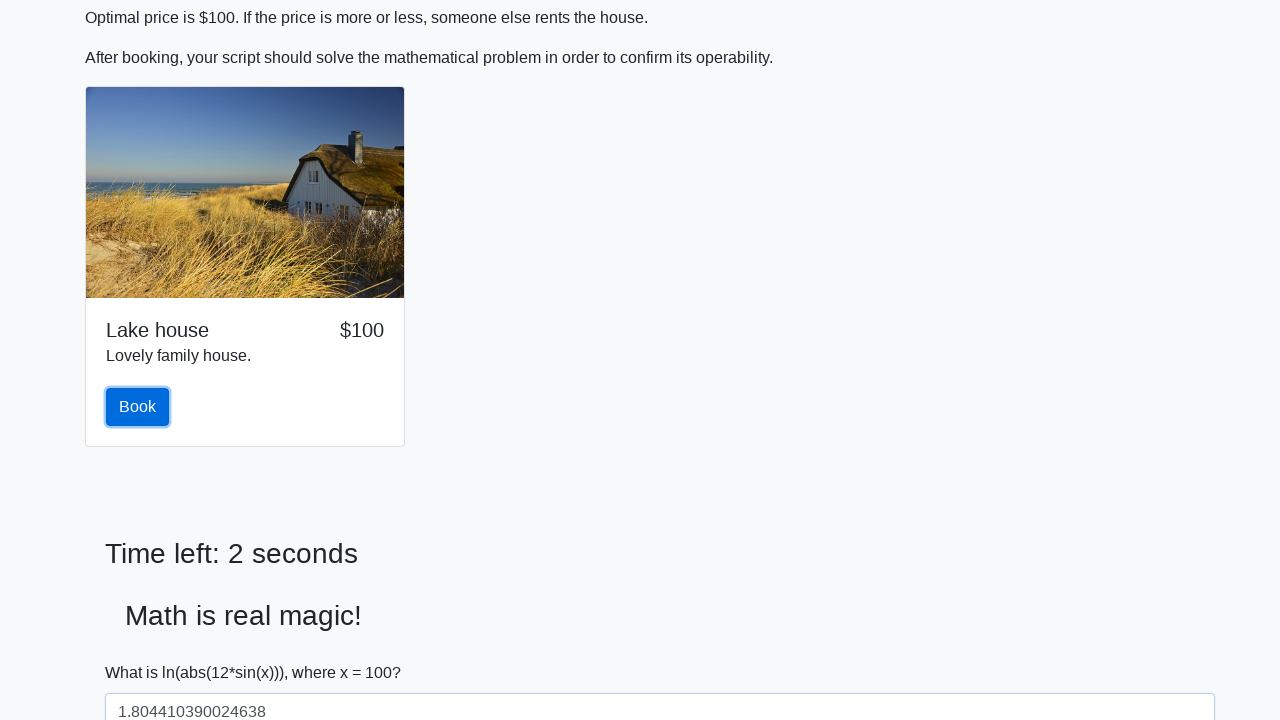

Clicked the solve button to submit answer at (143, 651) on #solve
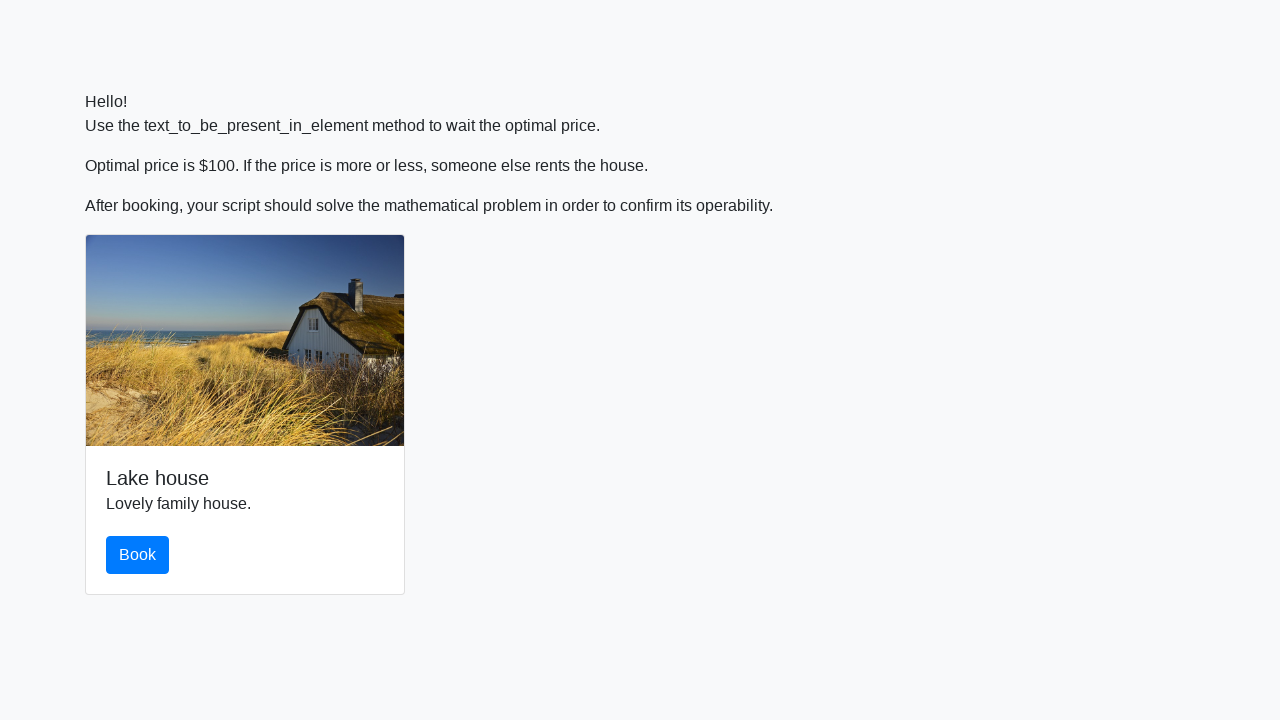

Set up alert handler to accept dialogs
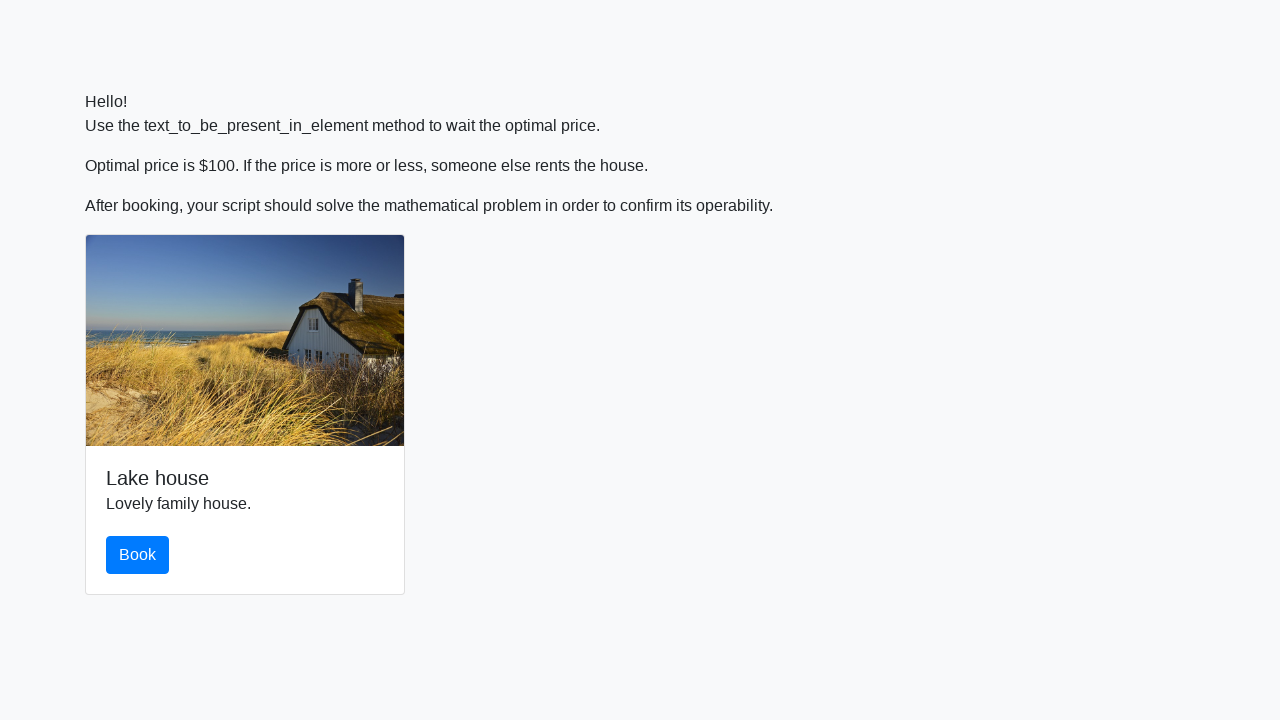

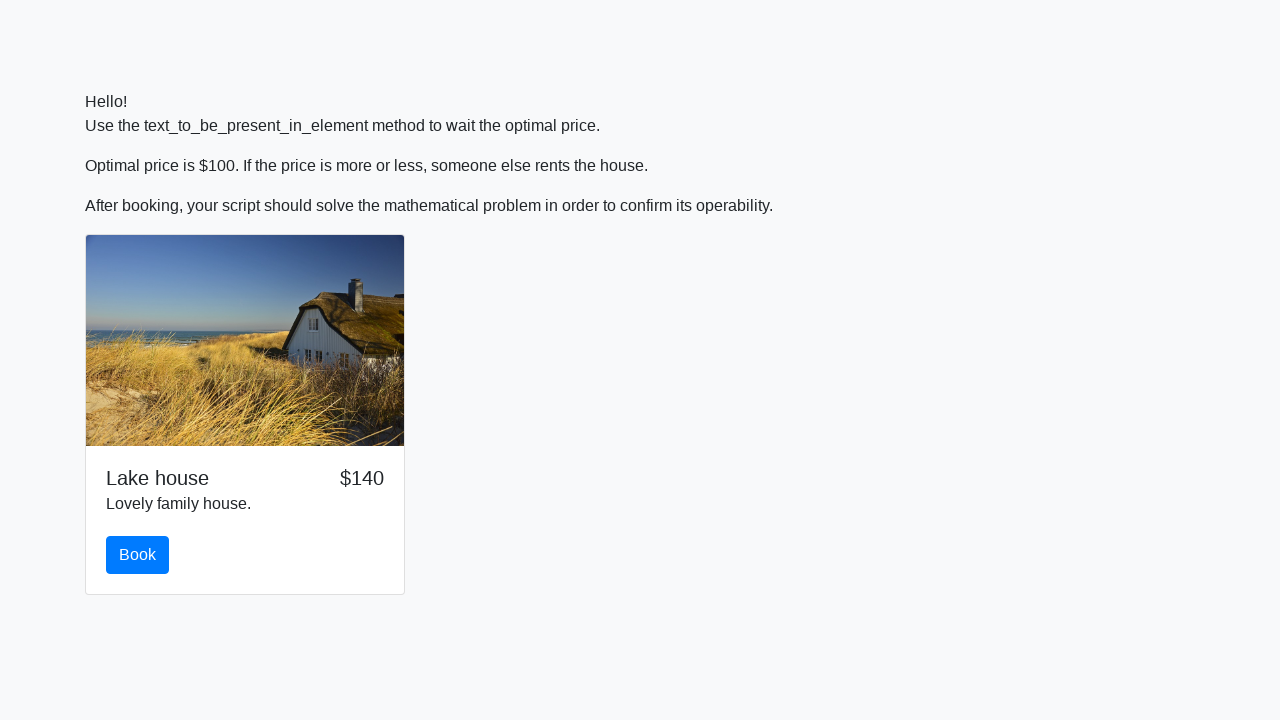